Tests checkbox selection and passenger count functionality on a travel booking form by selecting senior citizen discount and increasing adult passenger count

Starting URL: https://rahulshettyacademy.com/dropdownsPractise/

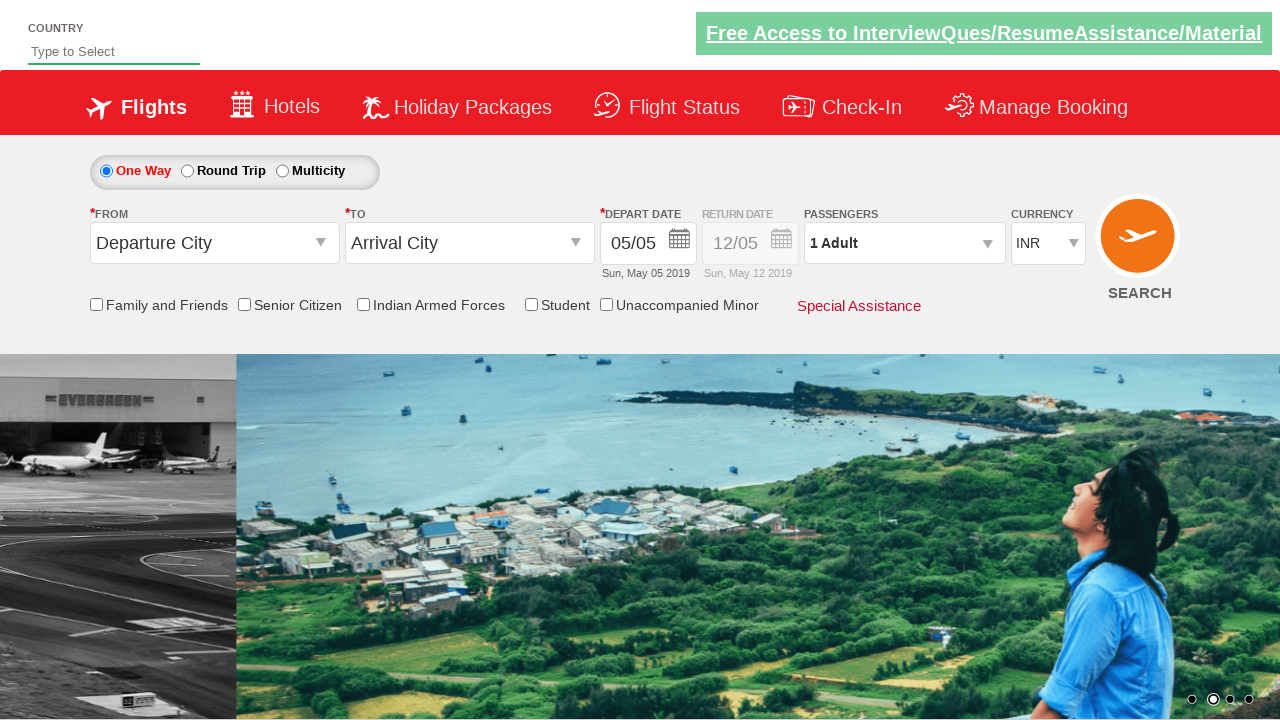

Verified senior citizen discount checkbox is initially unchecked
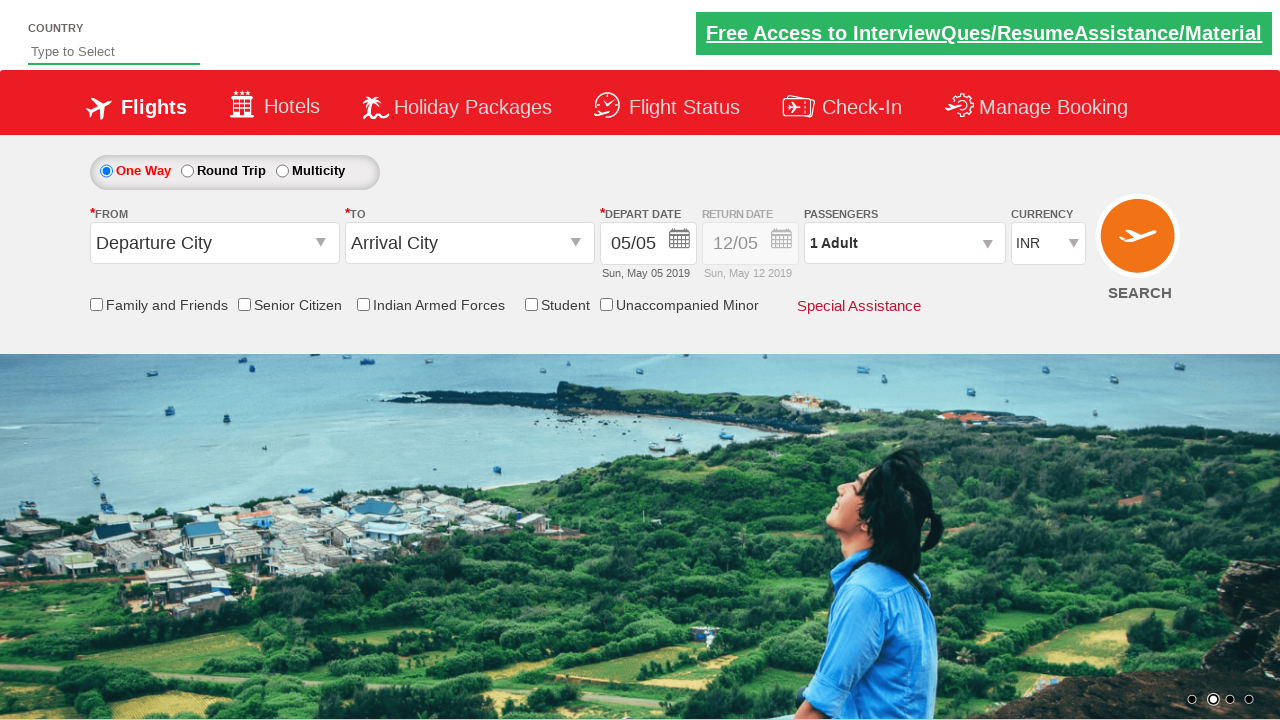

Clicked senior citizen discount checkbox at (244, 304) on input[id *= 'chk_SeniorCitizenDiscount']
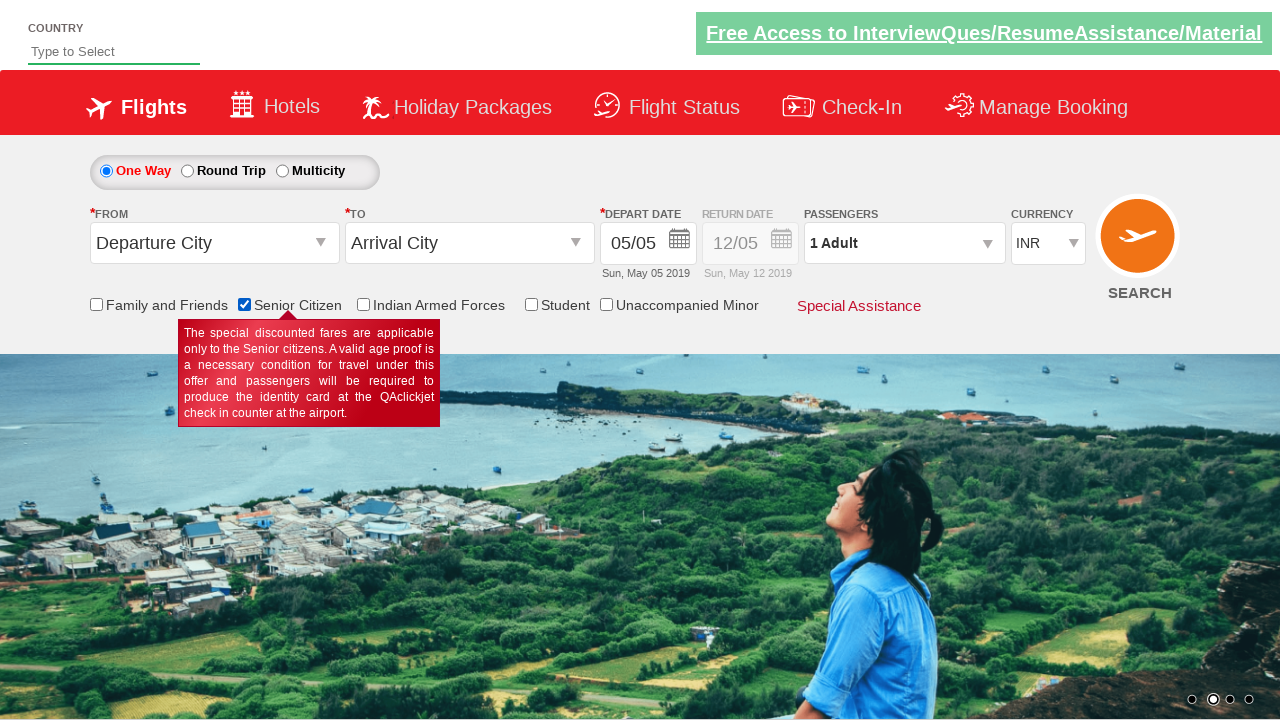

Verified senior citizen discount checkbox is now checked
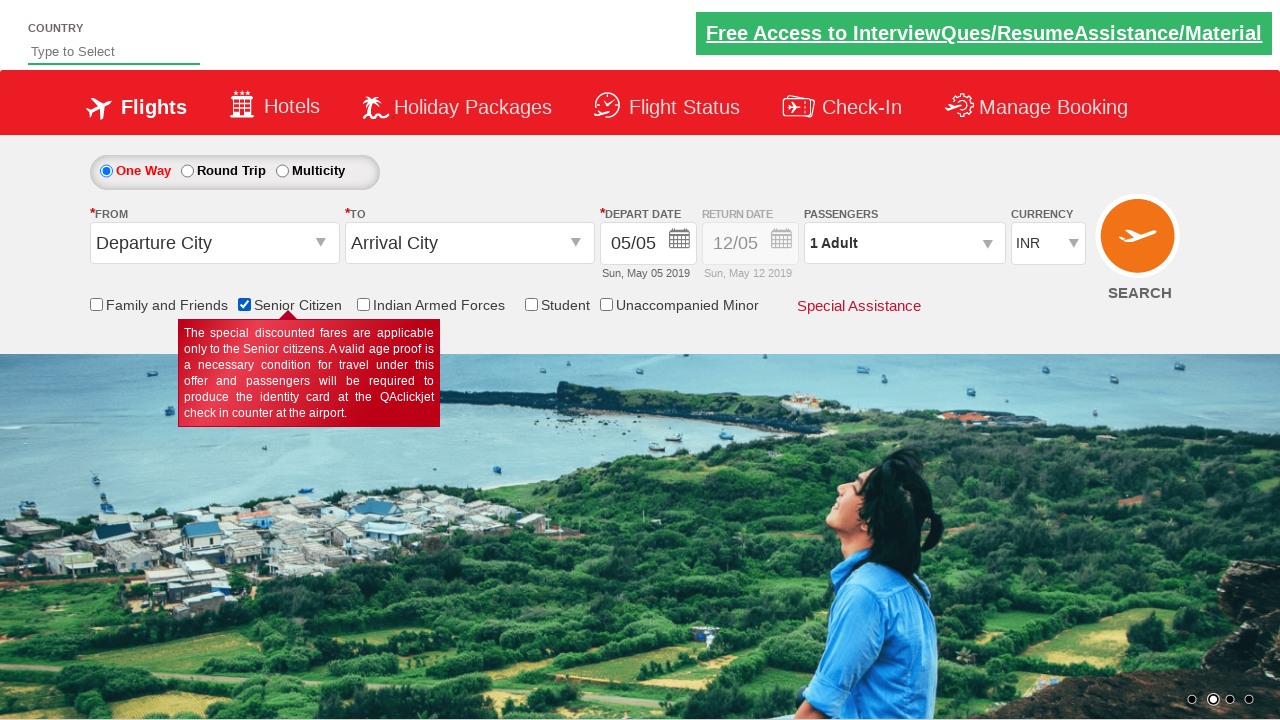

Retrieved checkbox count: 6
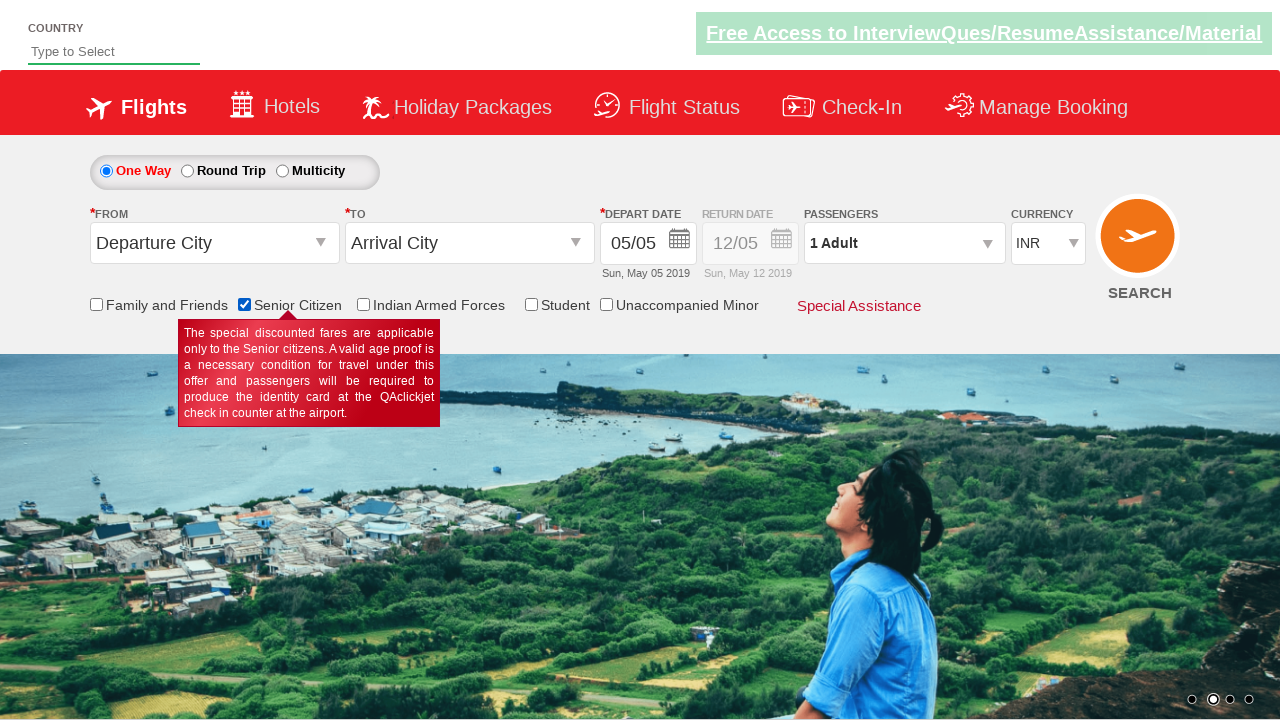

Retrieved current passenger info: 1 Adult
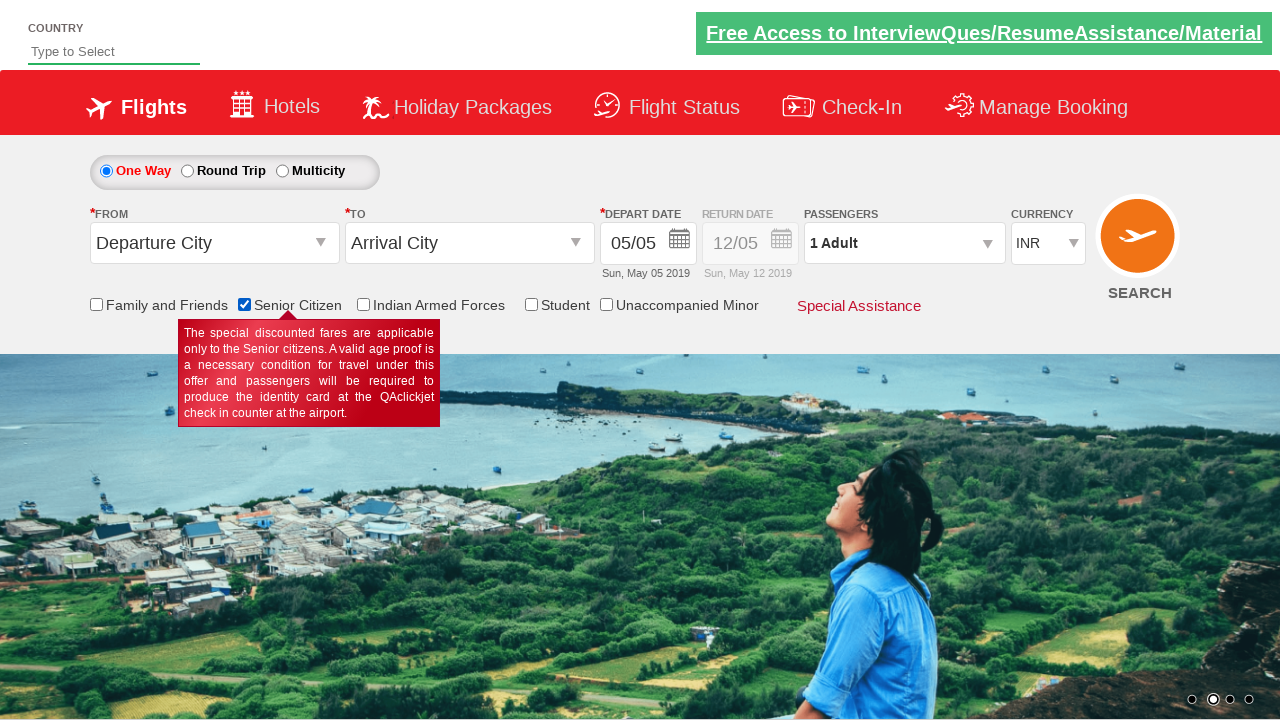

Clicked to open passenger selection dropdown at (904, 243) on #divpaxinfo
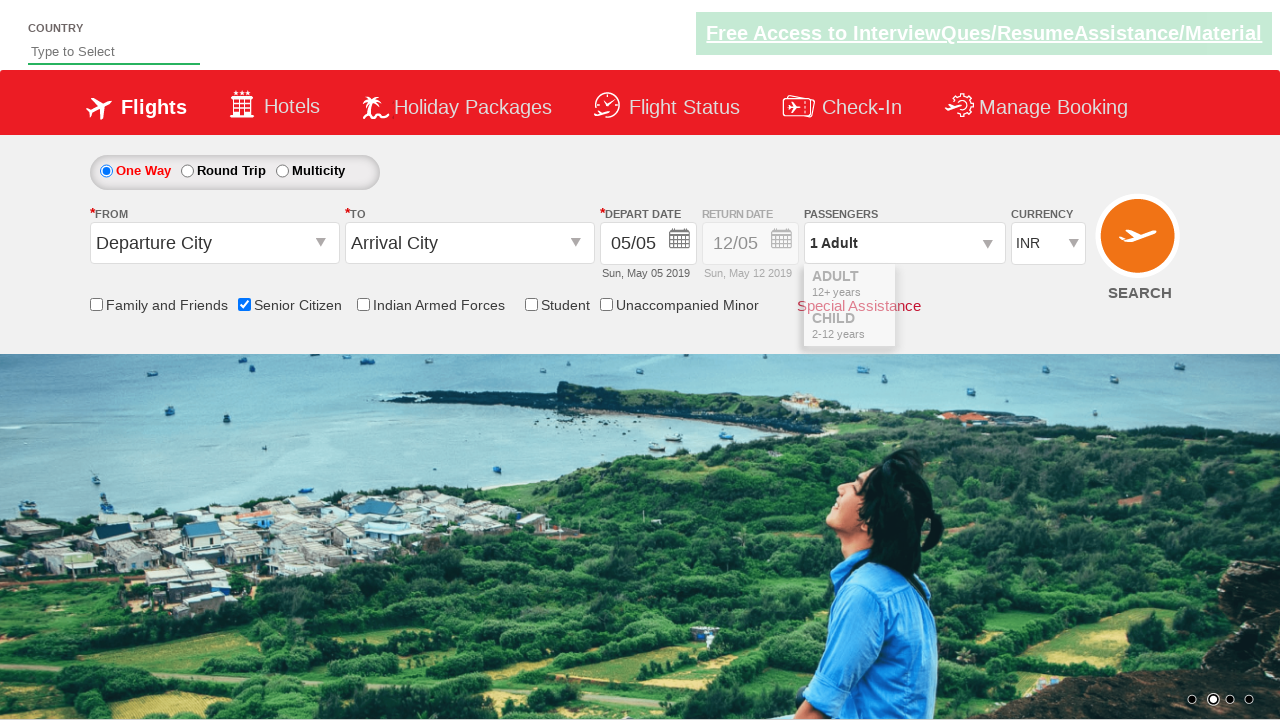

Clicked adult increment button (iteration 1 of 4) at (982, 288) on #hrefIncAdt
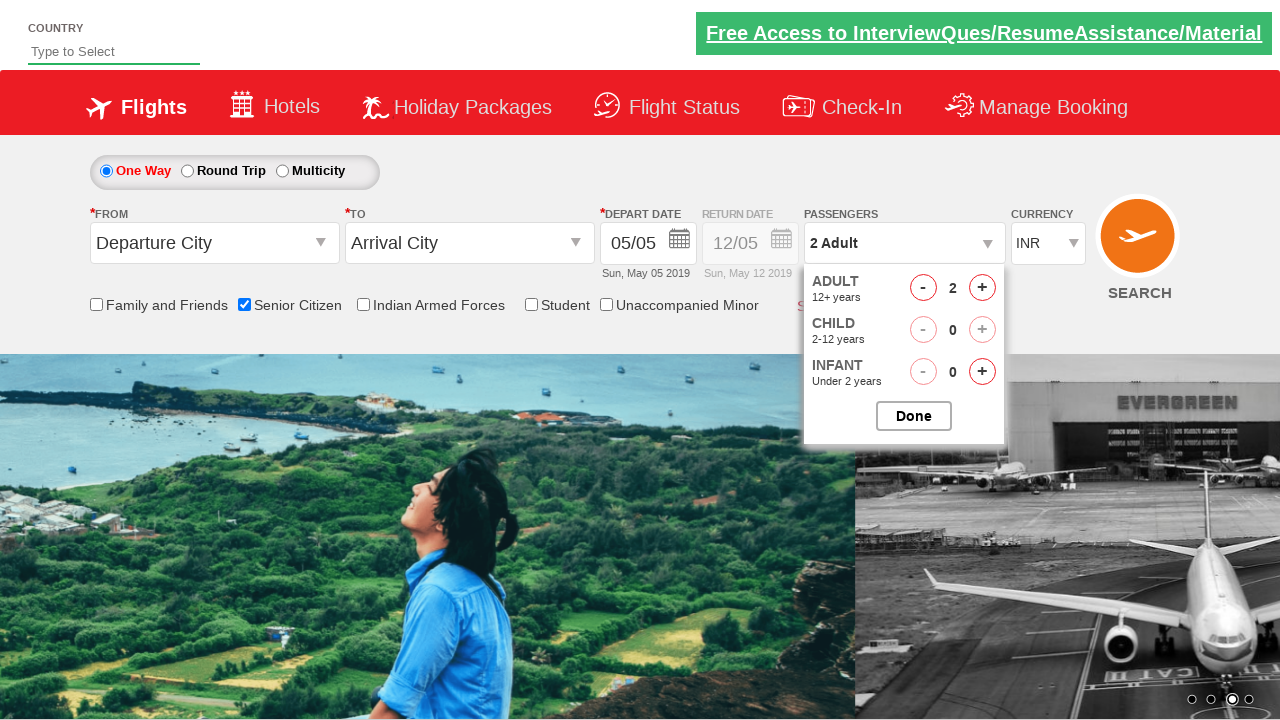

Clicked adult increment button (iteration 2 of 4) at (982, 288) on #hrefIncAdt
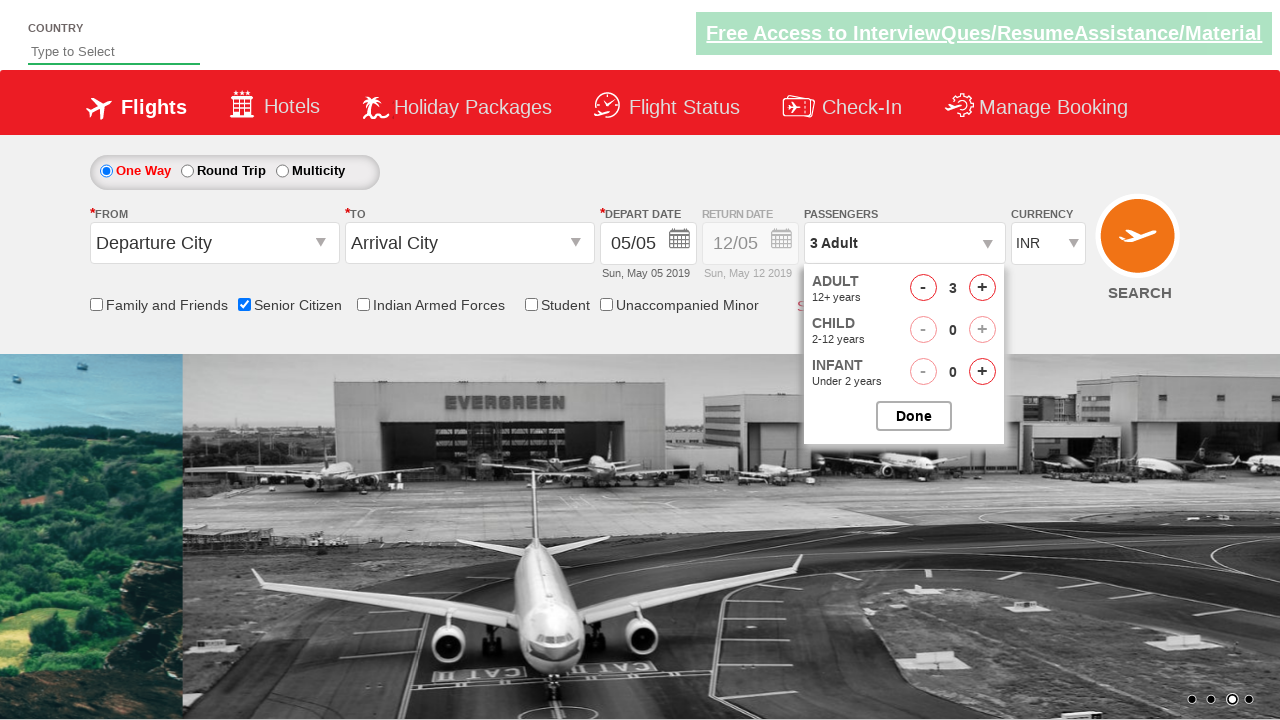

Clicked adult increment button (iteration 3 of 4) at (982, 288) on #hrefIncAdt
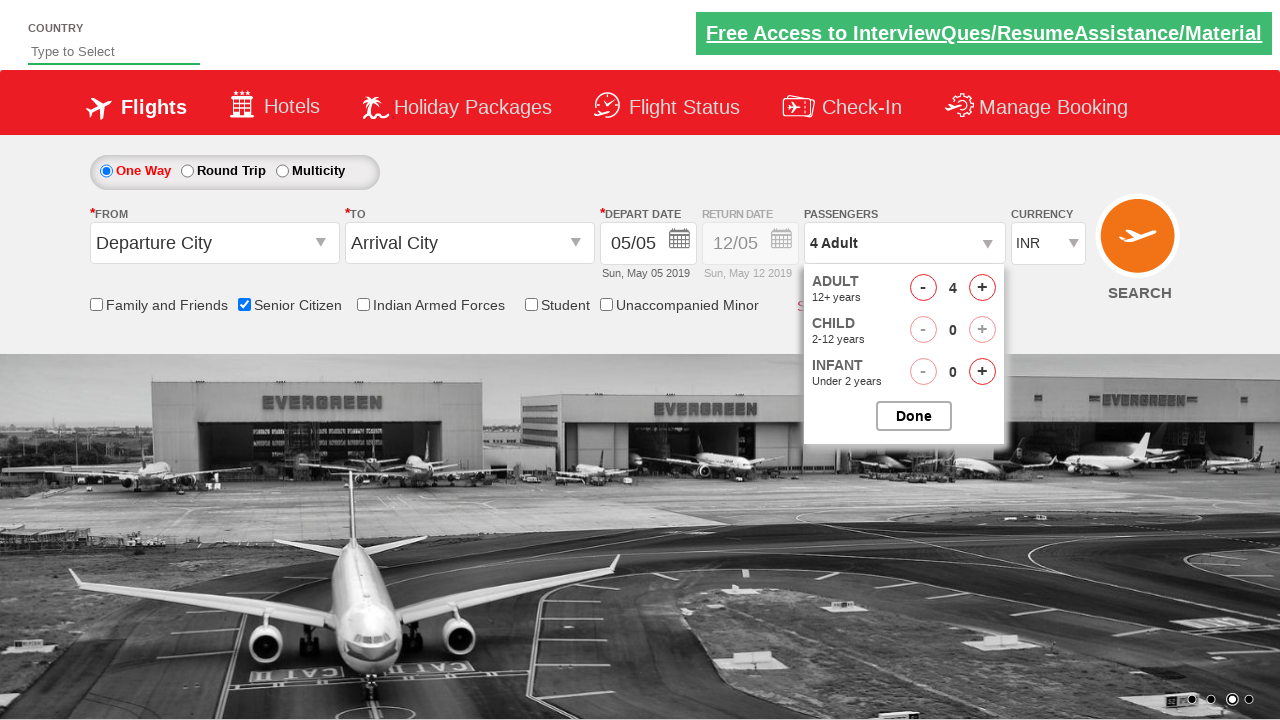

Clicked adult increment button (iteration 4 of 4) at (982, 288) on #hrefIncAdt
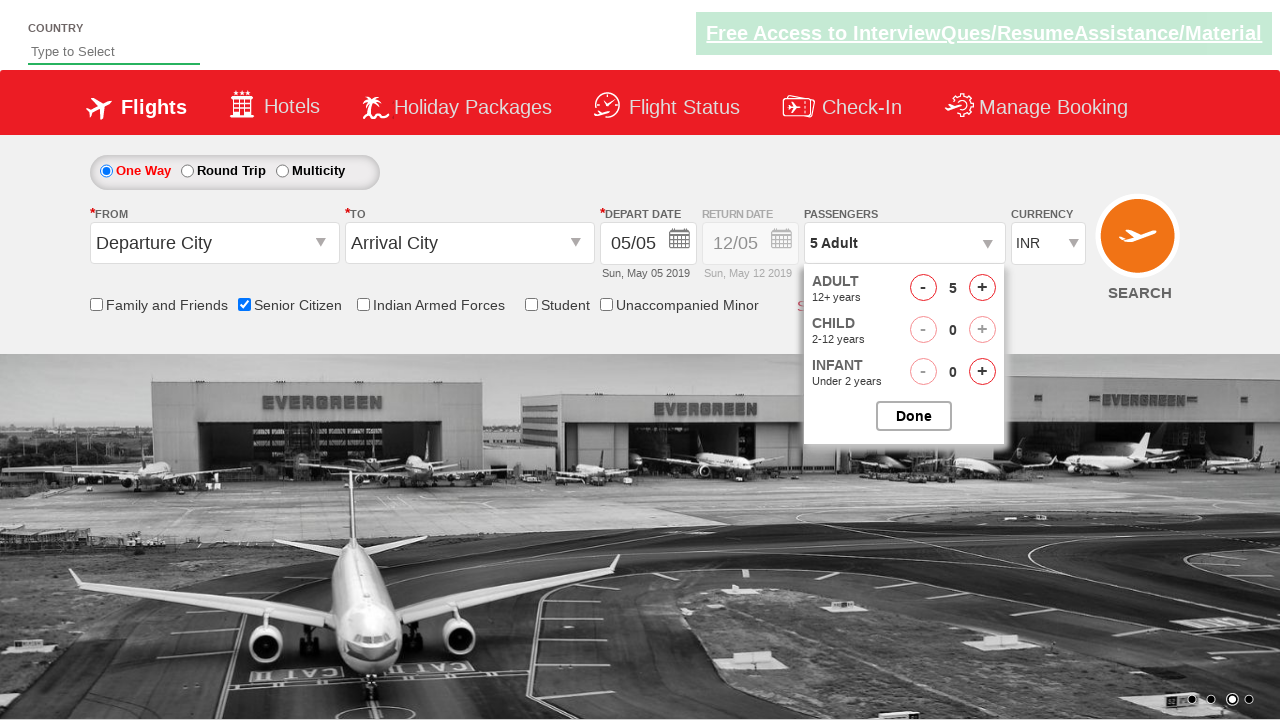

Closed passenger selection dropdown at (914, 416) on #btnclosepaxoption
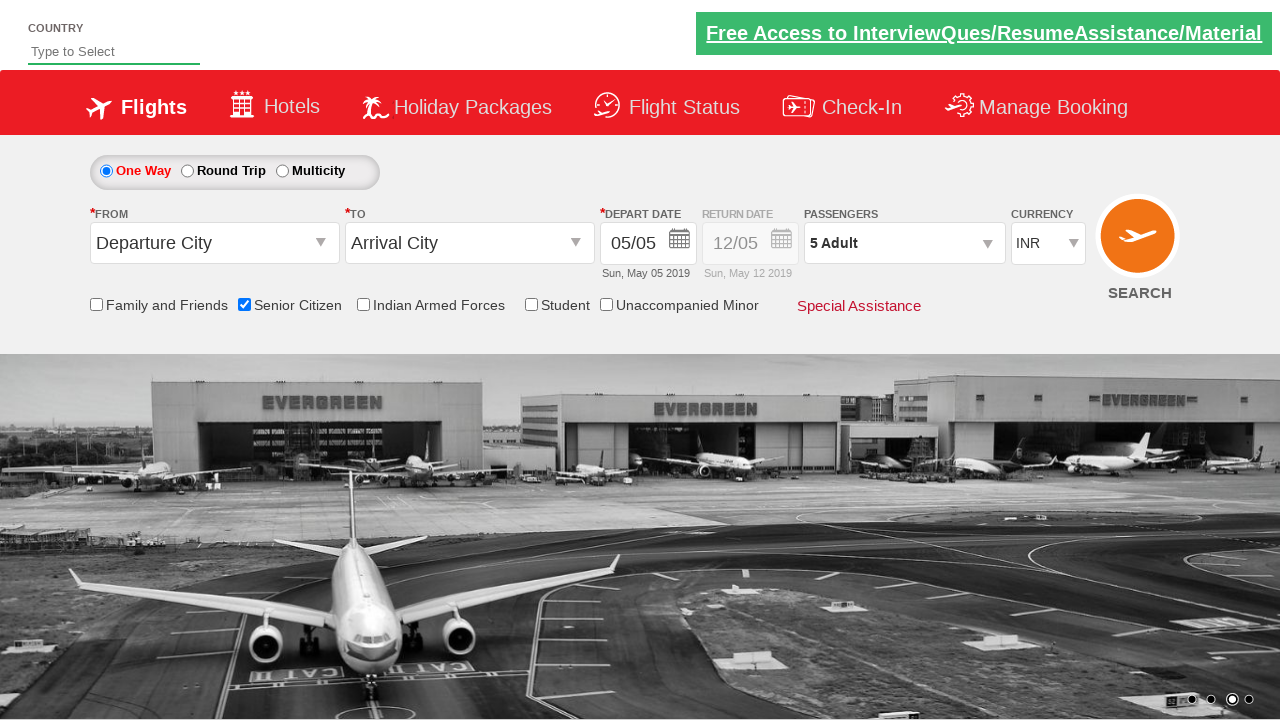

Verified passenger count is now '5 Adult'
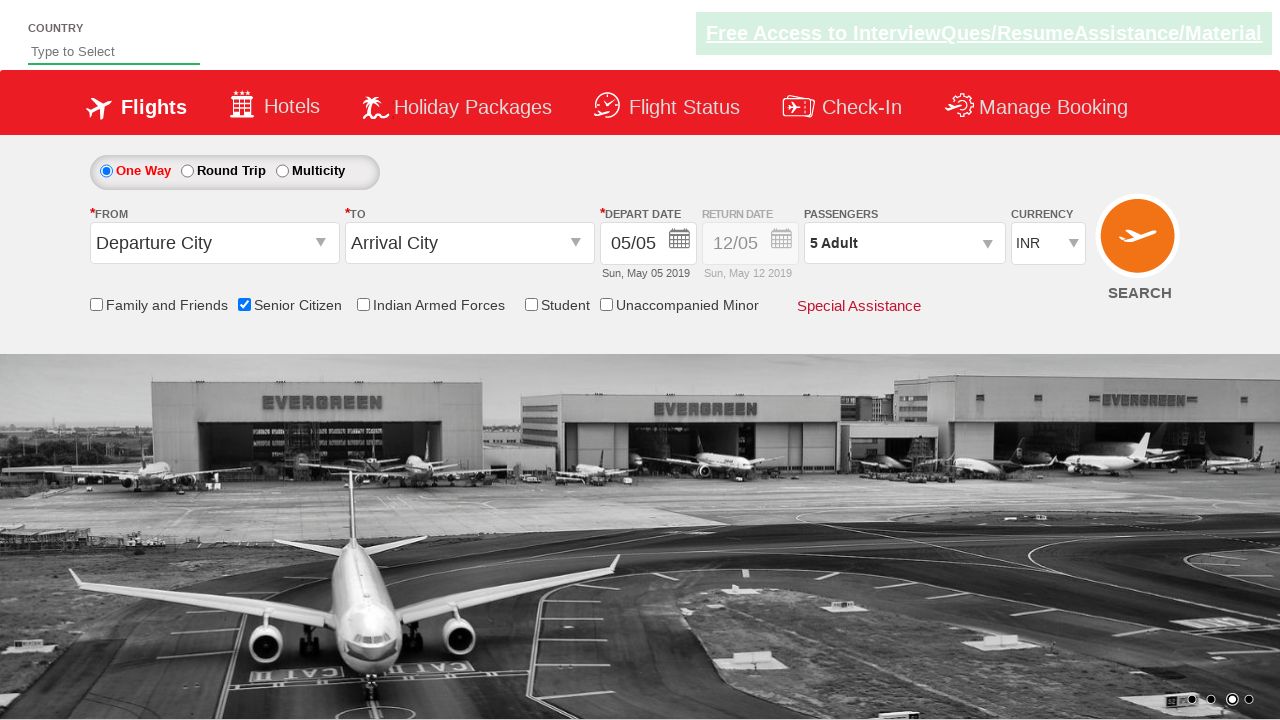

Final passenger info: 5 Adult
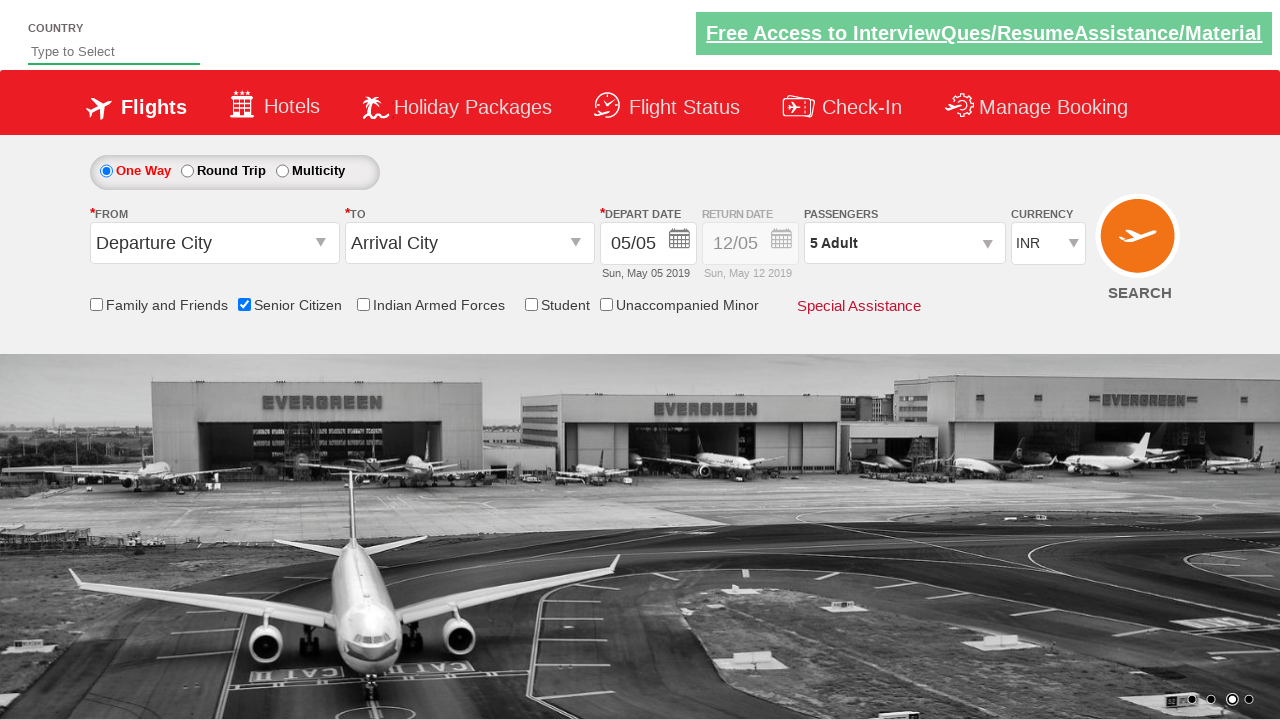

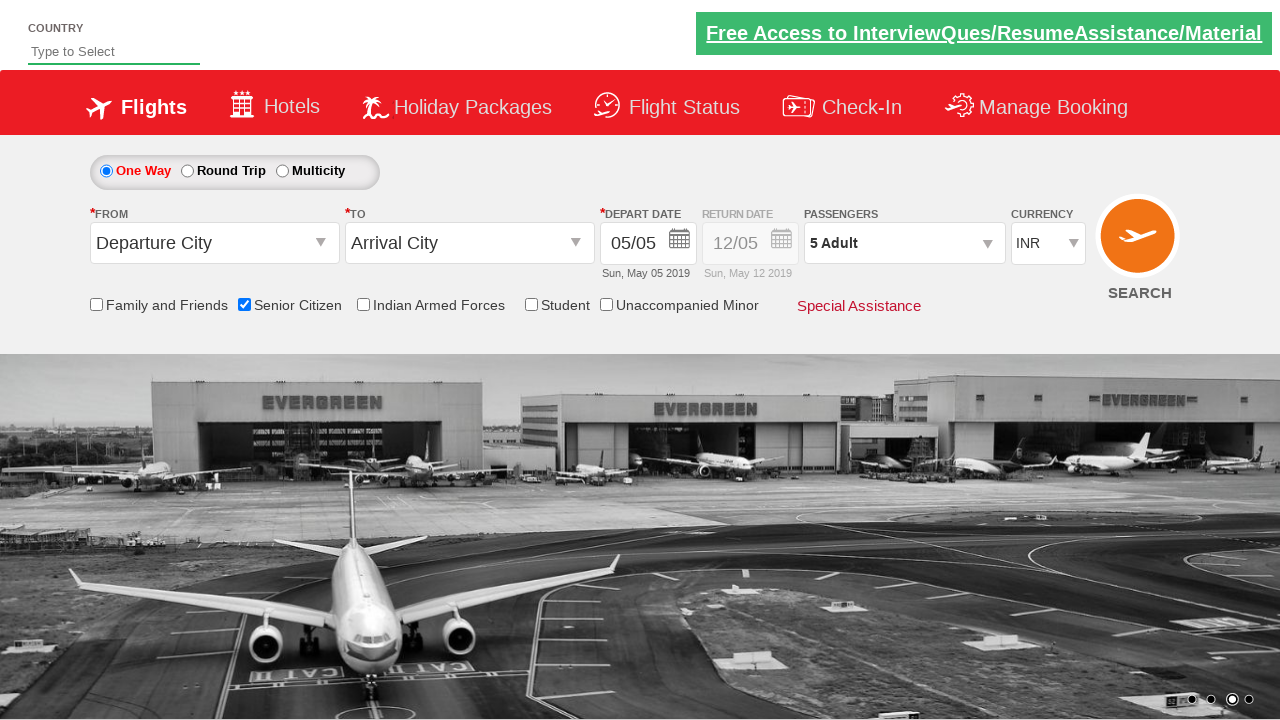